Tests flight booking form by selecting radio button for trip type, choosing departure and destination cities from dynamic dropdowns

Starting URL: https://rahulshettyacademy.com/dropdownsPractise/

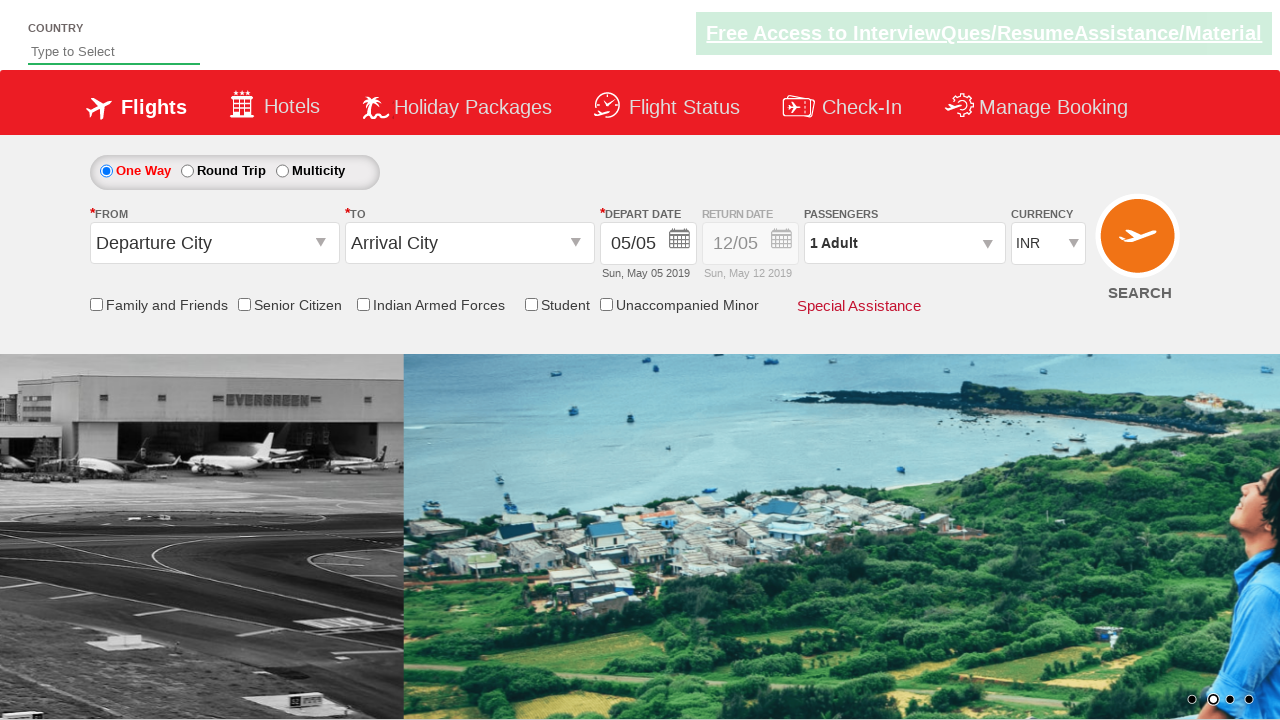

Checked state of one-way trip radio button
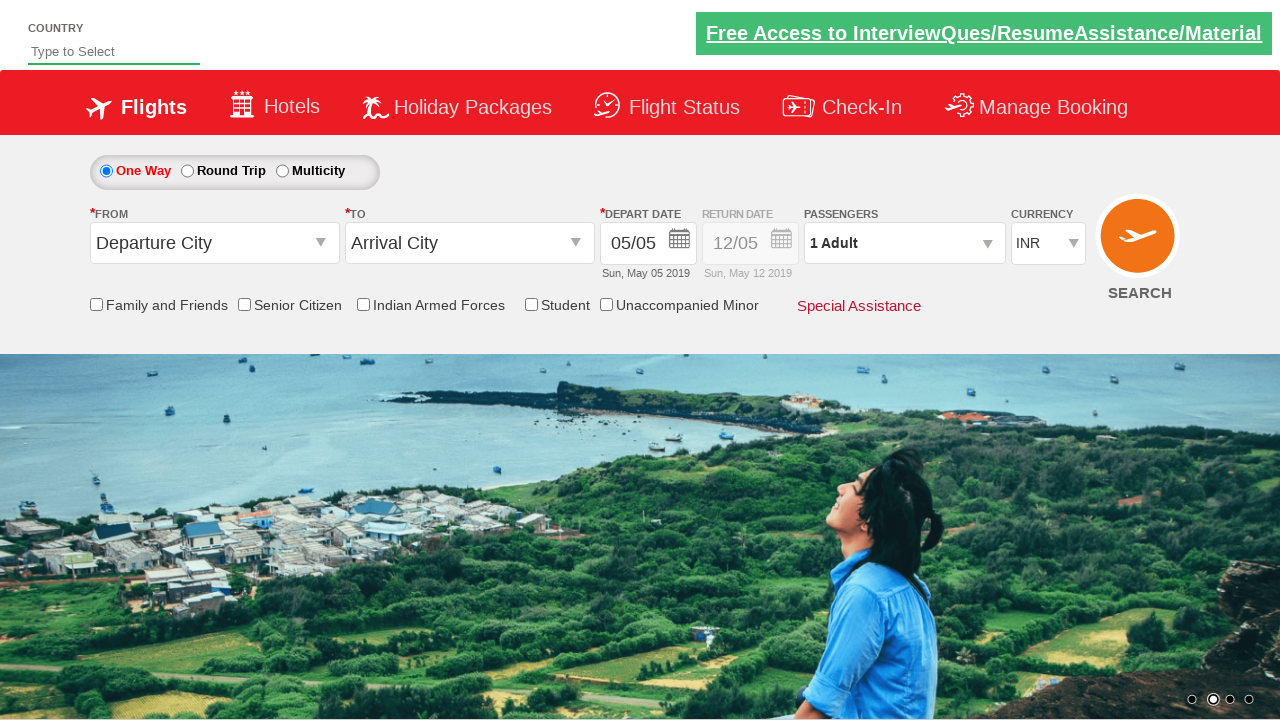

Clicked origin station dropdown to open it at (214, 243) on #ctl00_mainContent_ddl_originStation1_CTXT
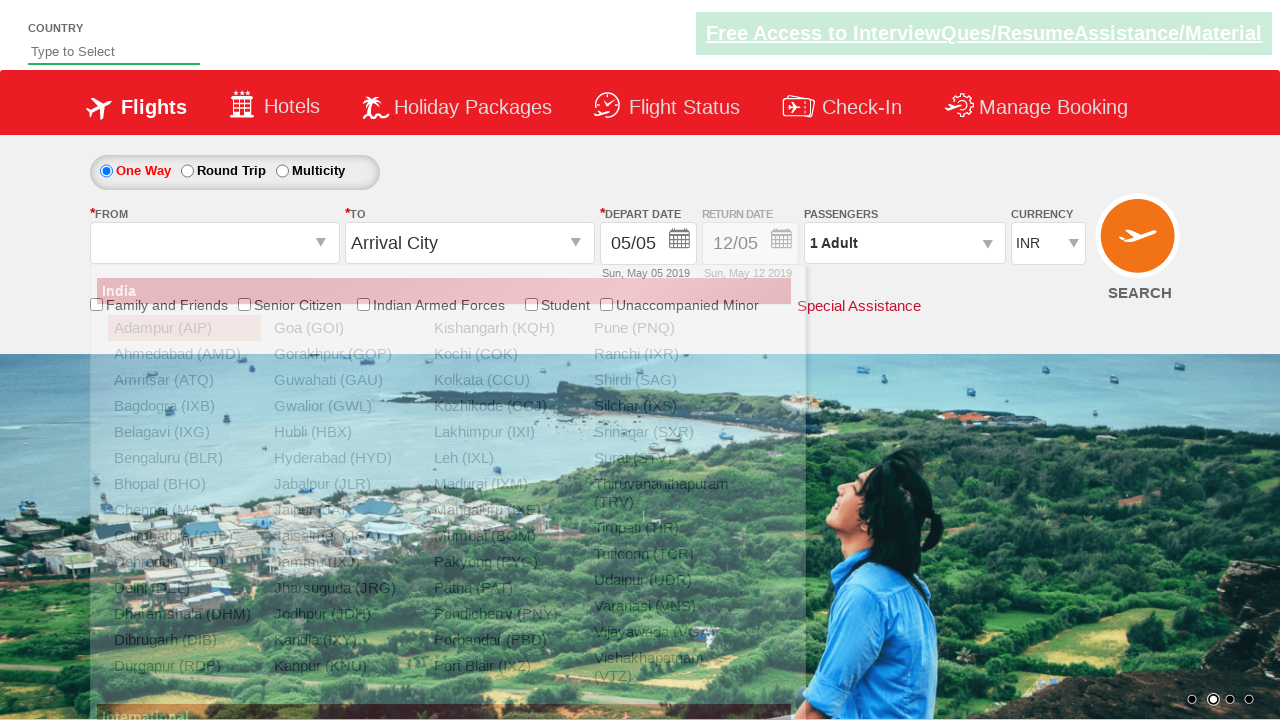

Selected Delhi as origin city from dropdown at (184, 588) on xpath=//a[@value='DEL']
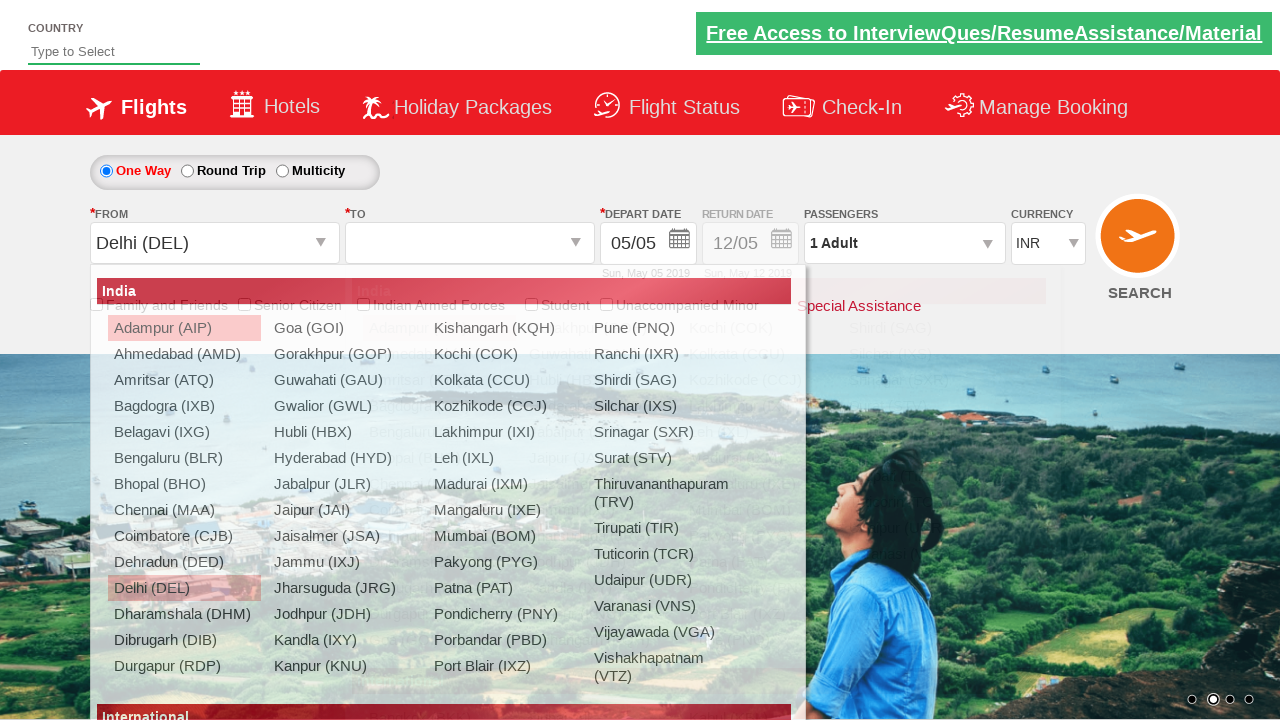

Selected Mumbai as destination city from dropdown at (759, 510) on (//a[@value='BOM'])[2]
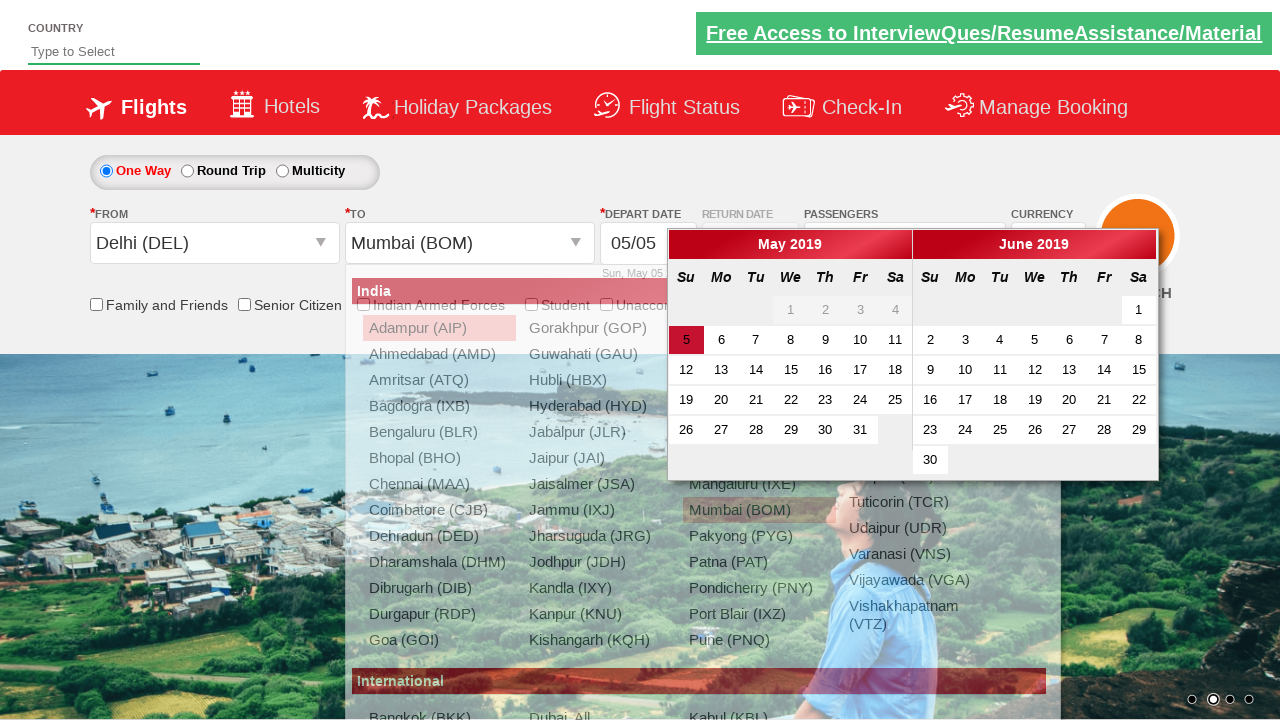

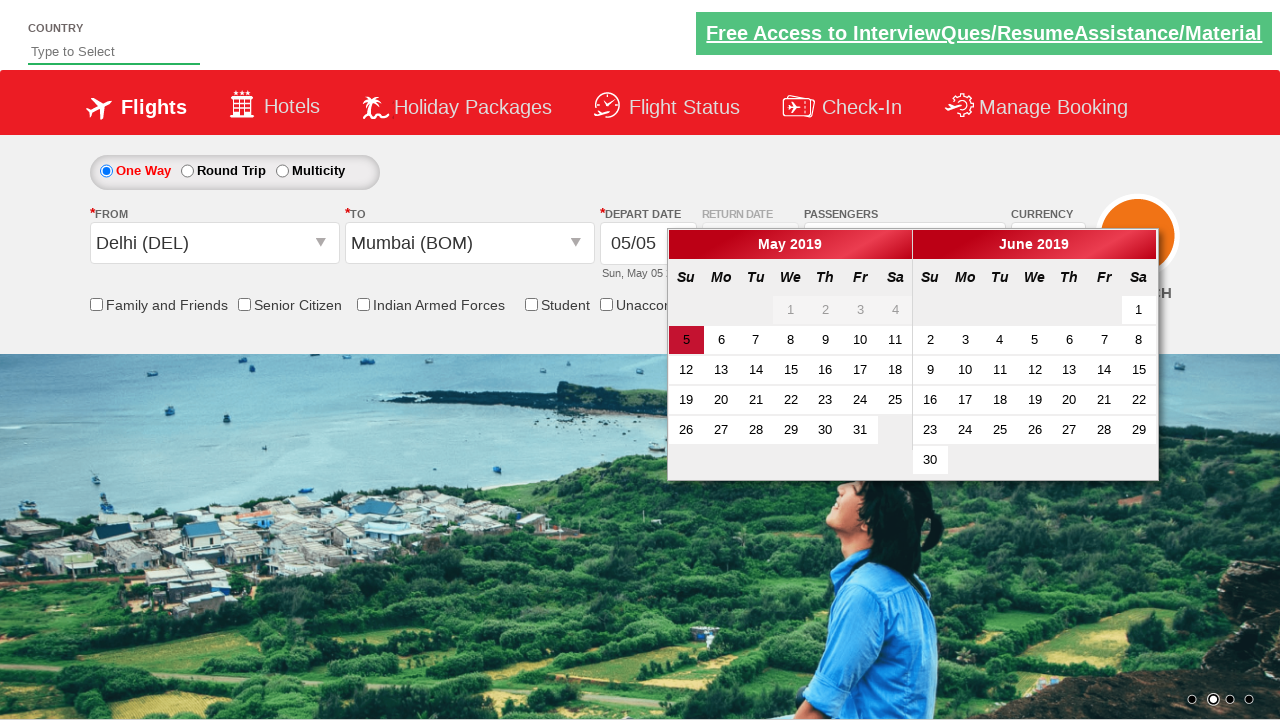